Tests that clicking the "comments" link navigates to the new comments page

Starting URL: https://news.ycombinator.com/

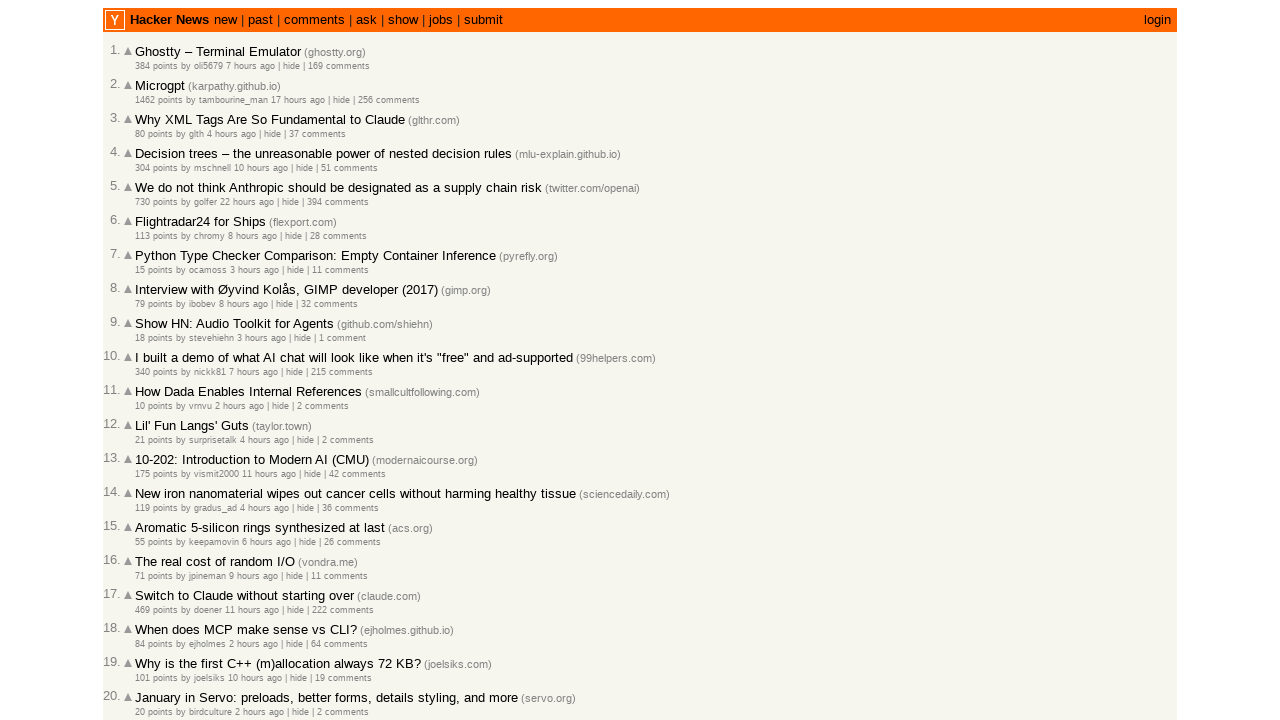

Clicked the 'comments' link at (314, 20) on text=comments
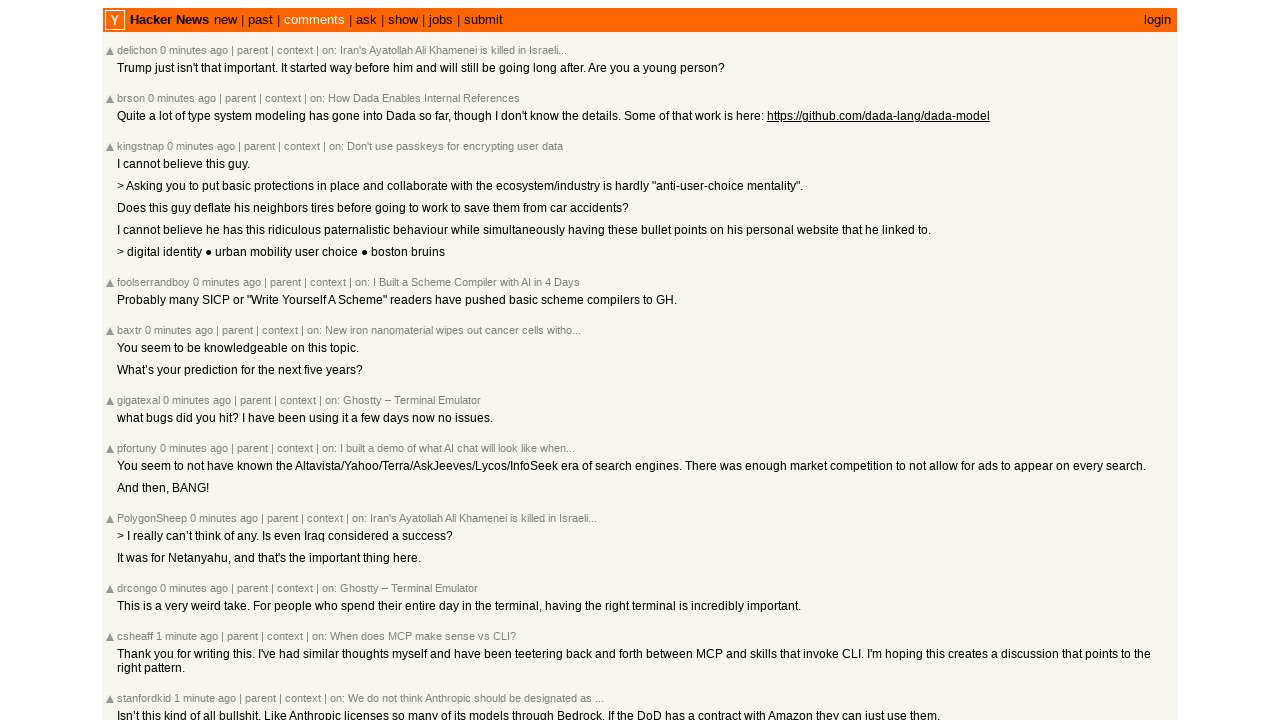

Navigated to the new comments page
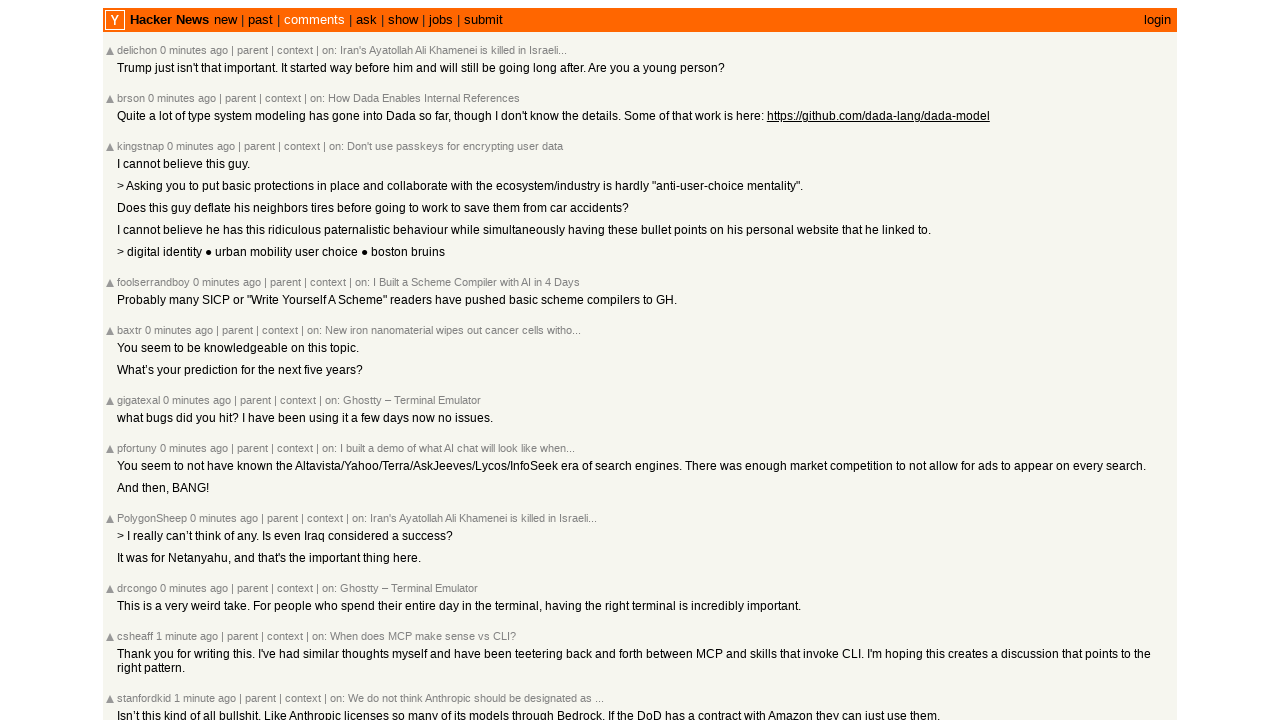

Verified 'New Comments' appears in page title
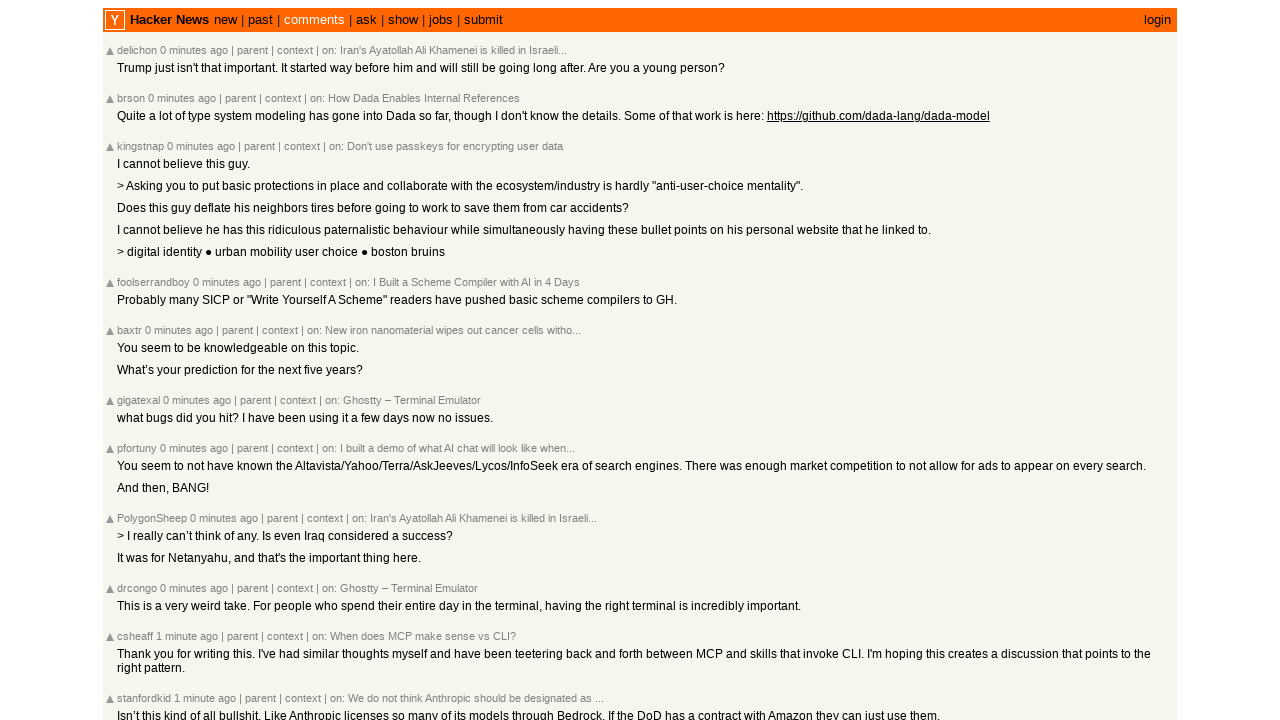

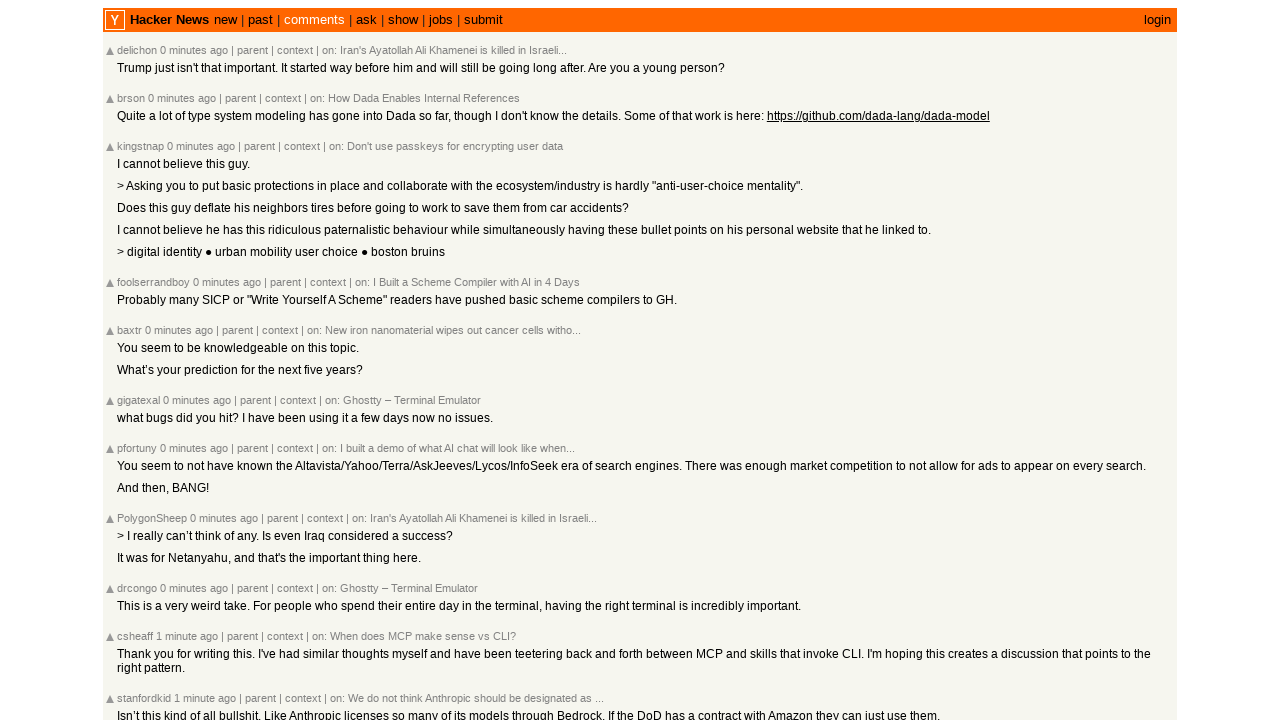